Tests an e-commerce flow by adding multiple products to cart, applying a promo code, and verifying the promo code is applied

Starting URL: https://rahulshettyacademy.com/seleniumPractise/#/

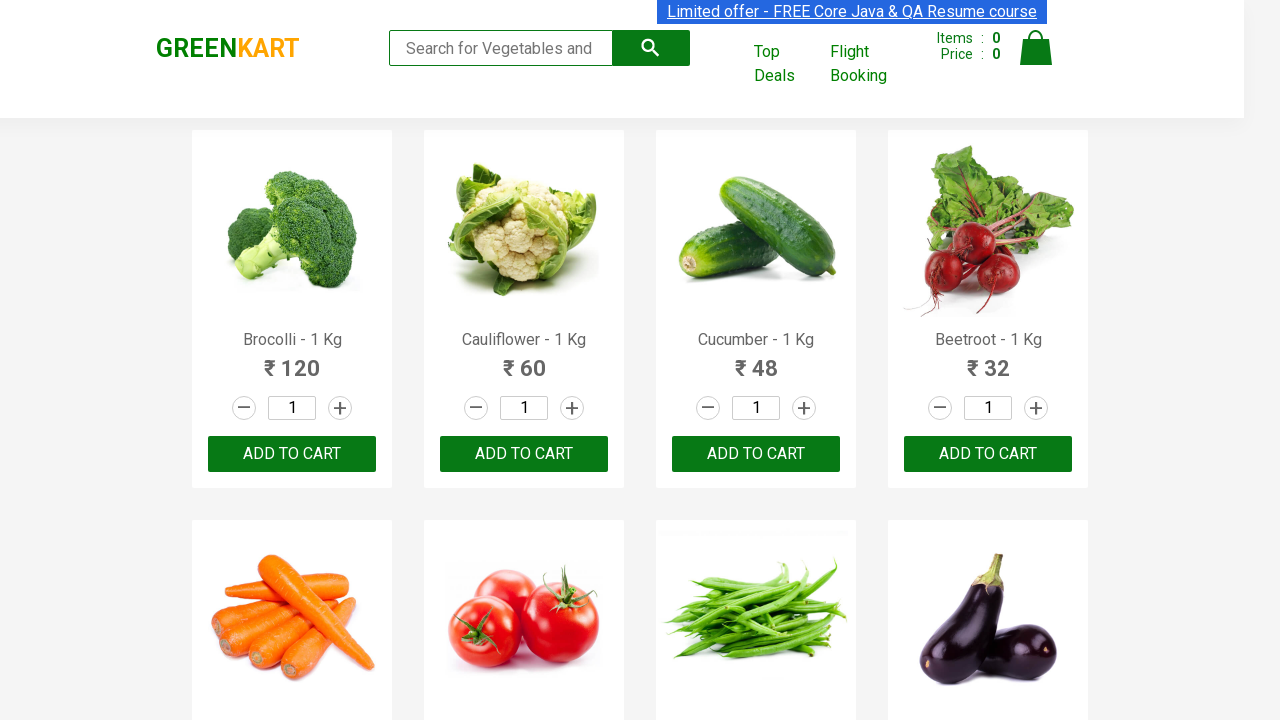

Waited for product names to load on the page
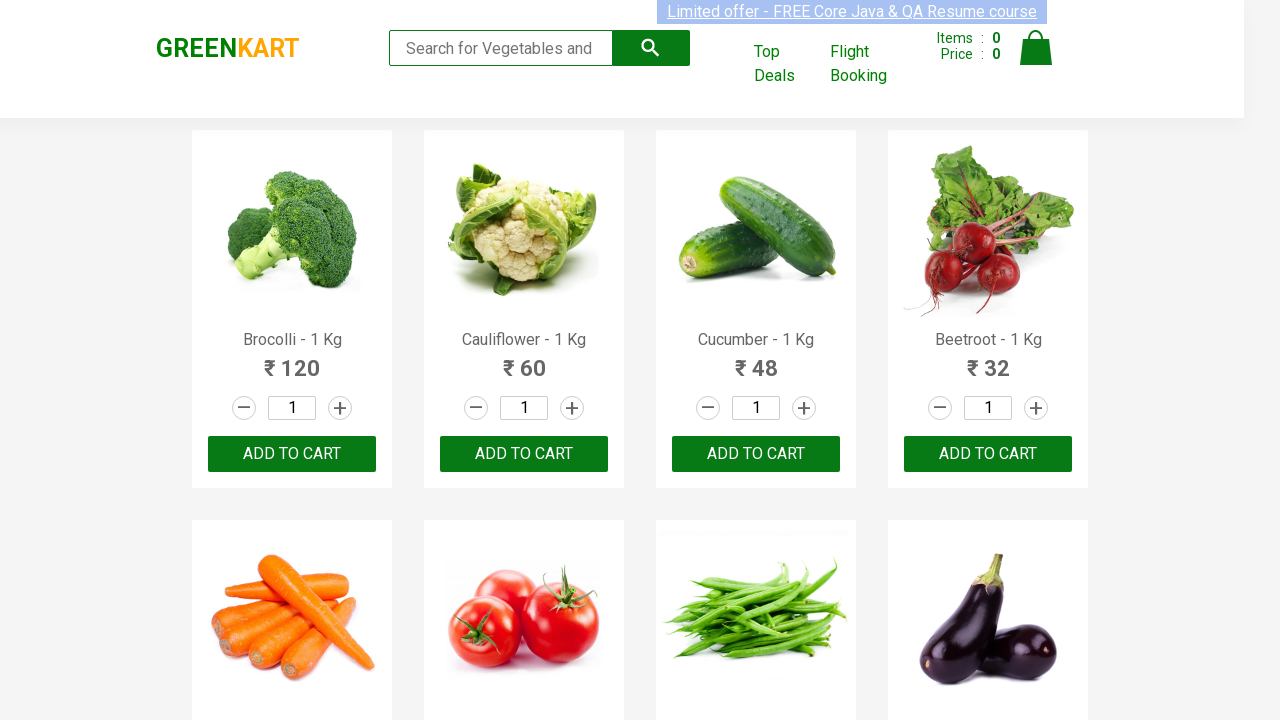

Retrieved all product names from the page
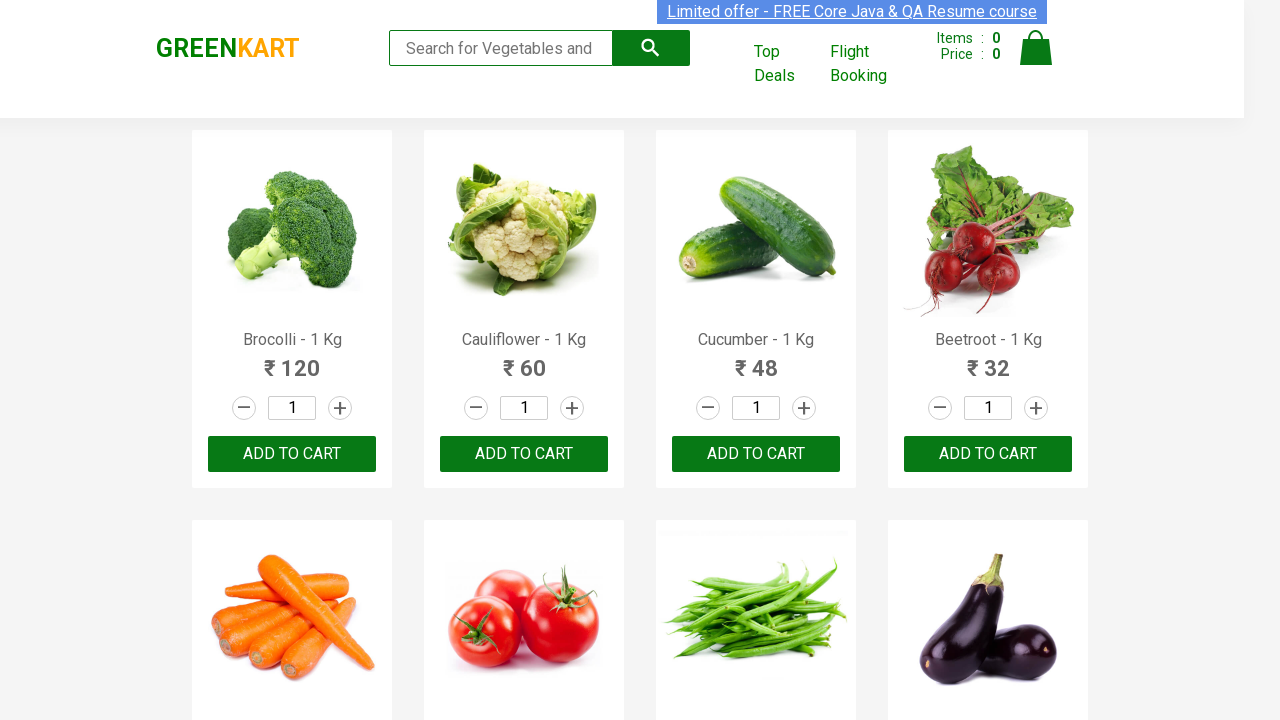

Added 'Brocolli' to cart at (292, 454) on xpath=//div[@class='product-action']/button >> nth=0
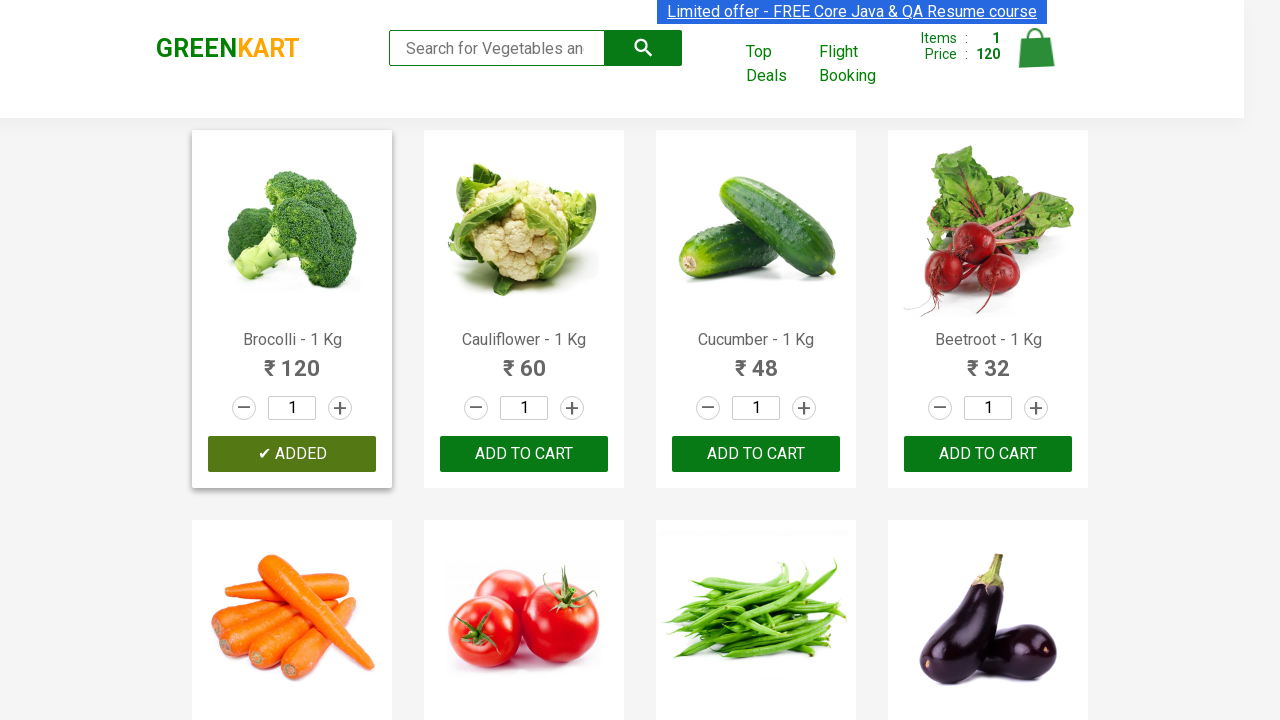

Added 'Cucumber' to cart at (756, 454) on xpath=//div[@class='product-action']/button >> nth=2
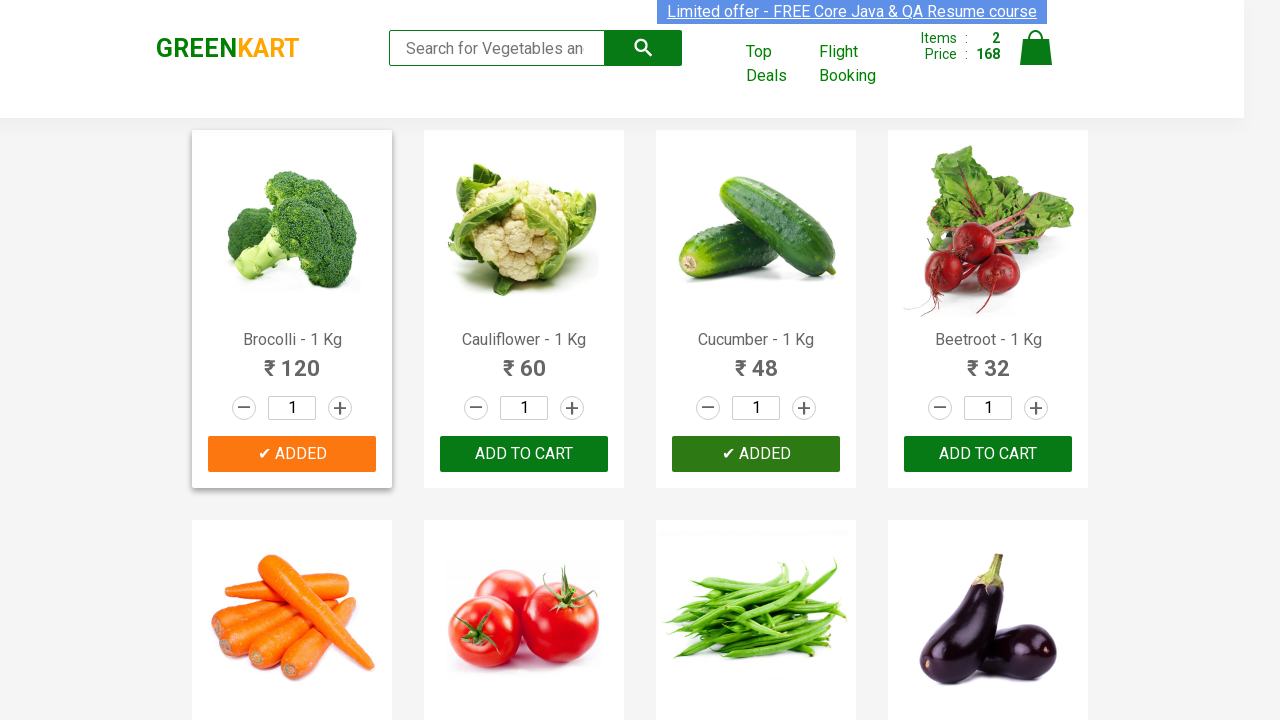

Added 'Beans' to cart at (756, 360) on xpath=//div[@class='product-action']/button >> nth=6
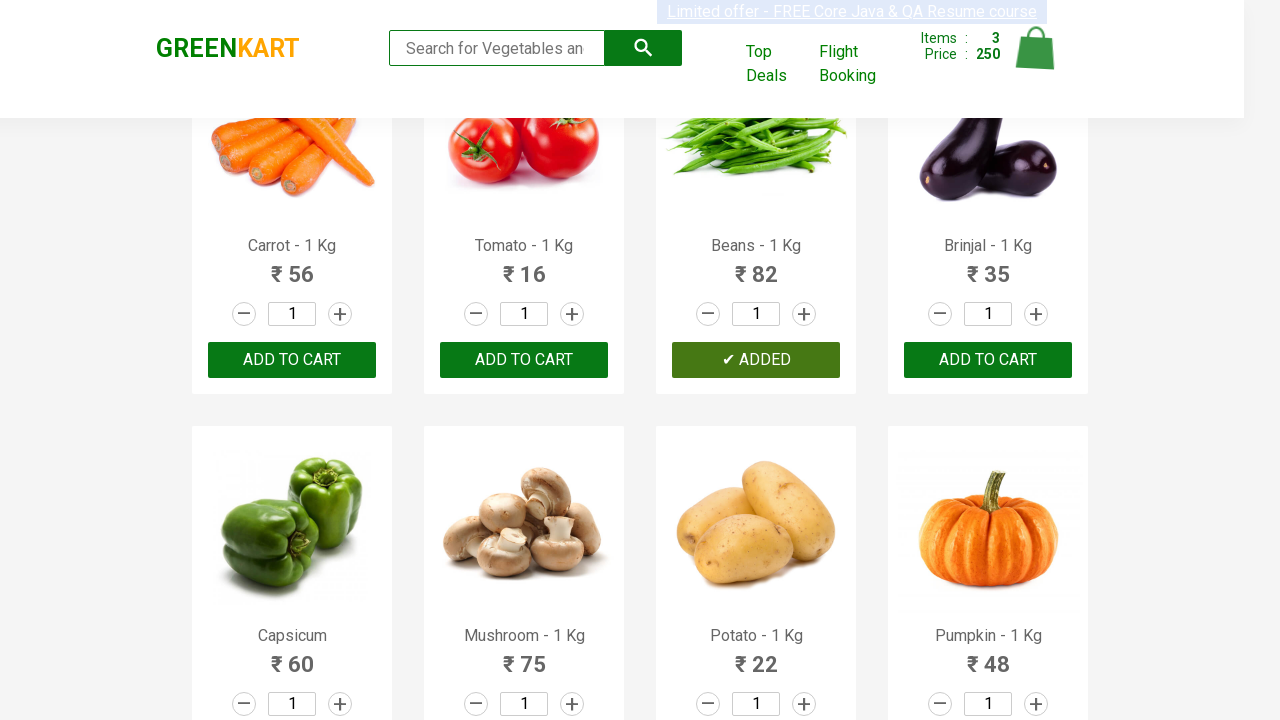

Added 'Brinjal' to cart at (988, 360) on xpath=//div[@class='product-action']/button >> nth=7
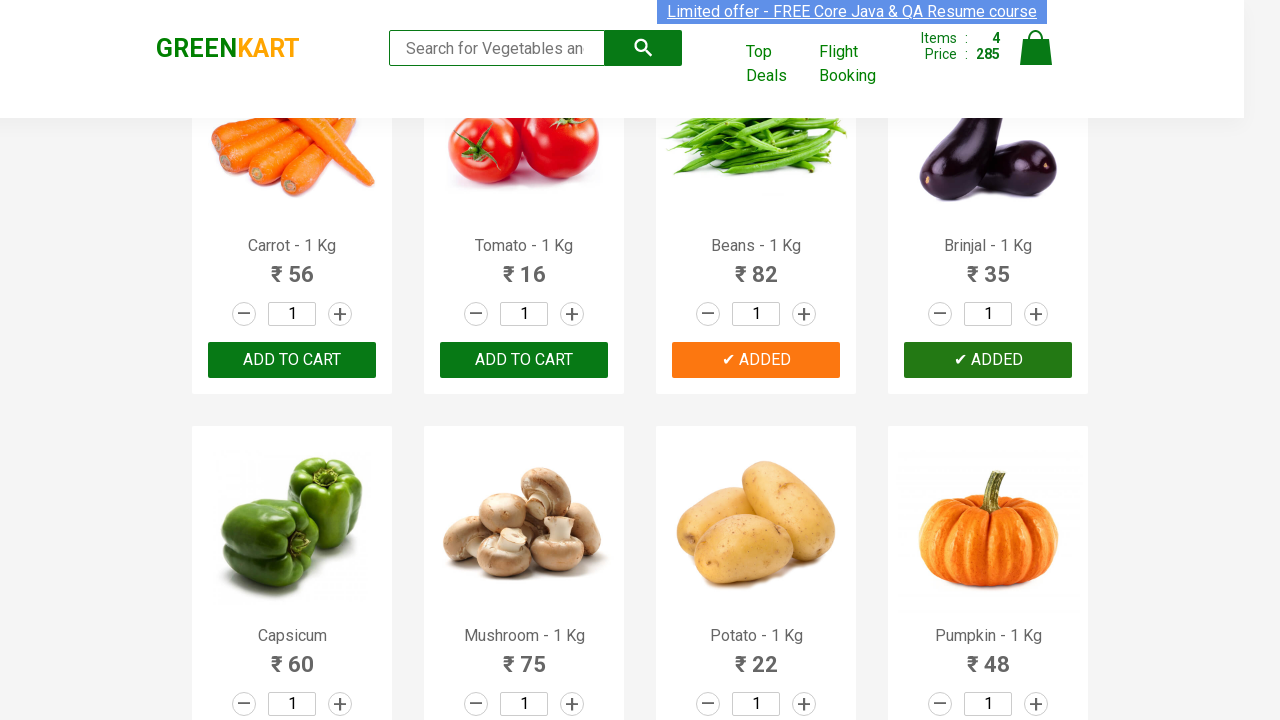

Added 'Potato' to cart at (756, 360) on xpath=//div[@class='product-action']/button >> nth=10
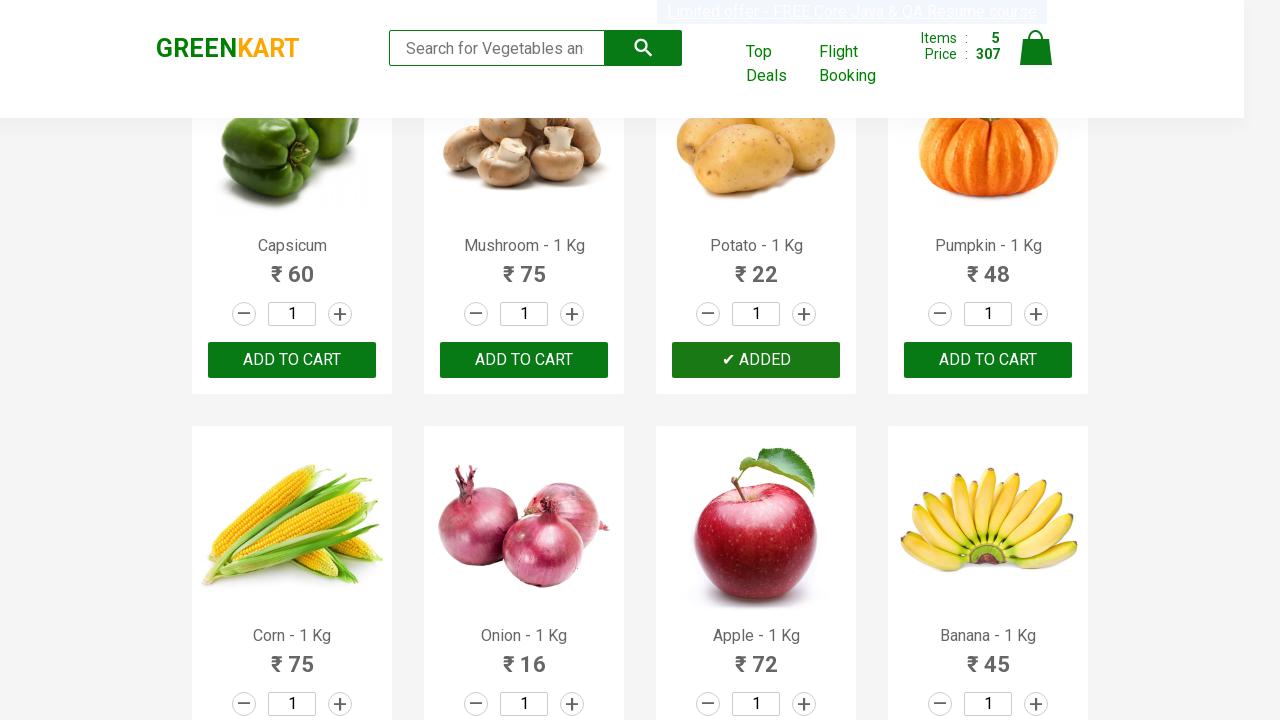

Clicked on cart icon to view cart at (1036, 48) on img[alt='Cart']
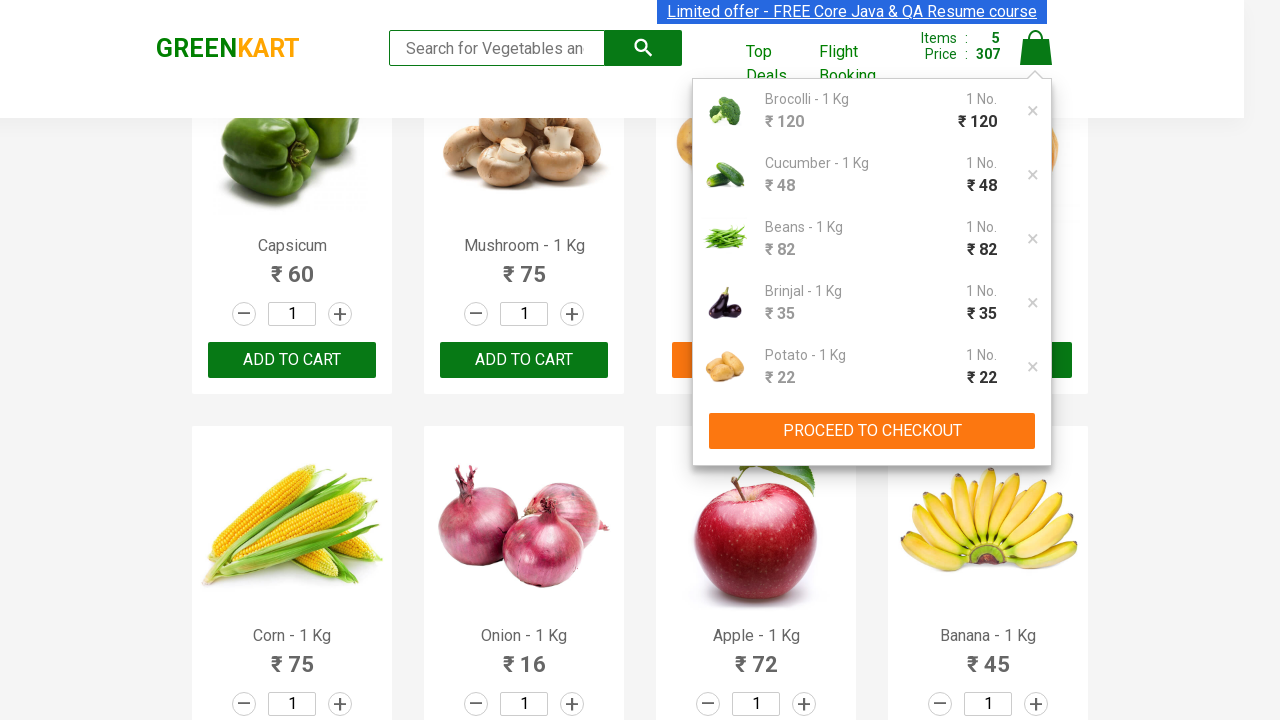

Clicked 'PROCEED TO CHECKOUT' button at (872, 431) on xpath=//button[text()='PROCEED TO CHECKOUT']
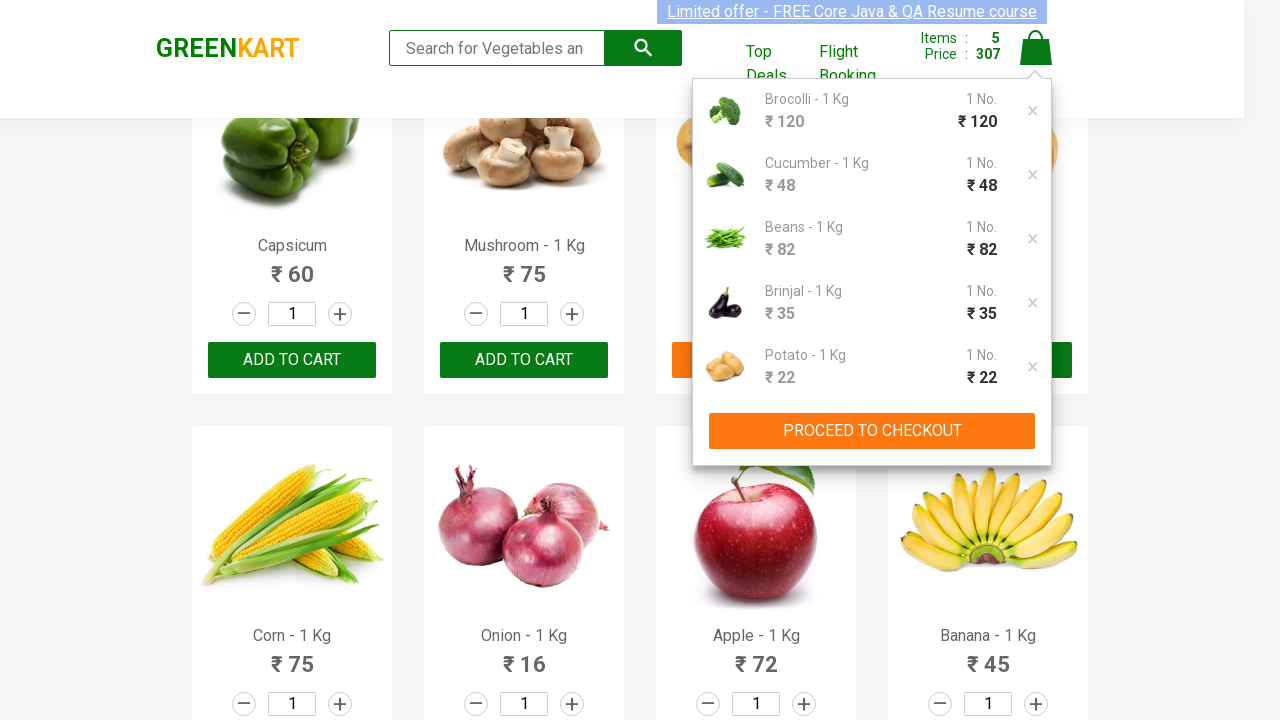

Waited for promo code input field to be visible
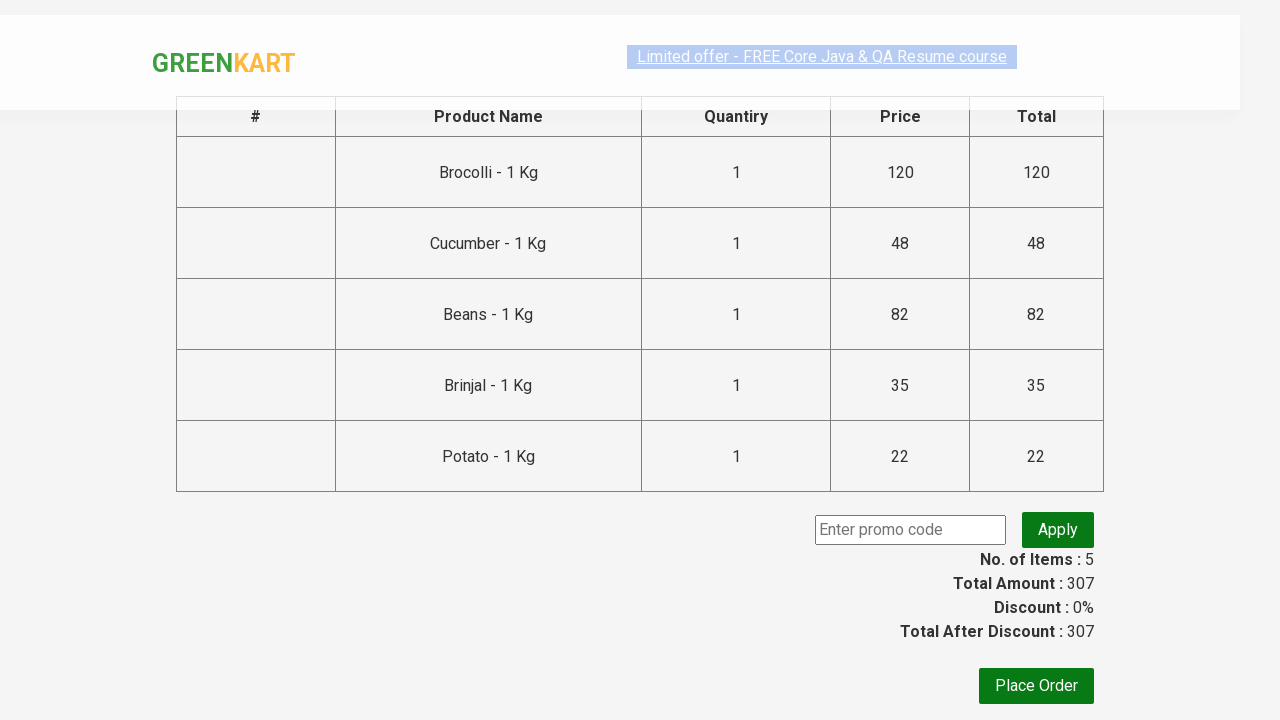

Entered promo code 'rahulshettyacademy' on input.promoCode
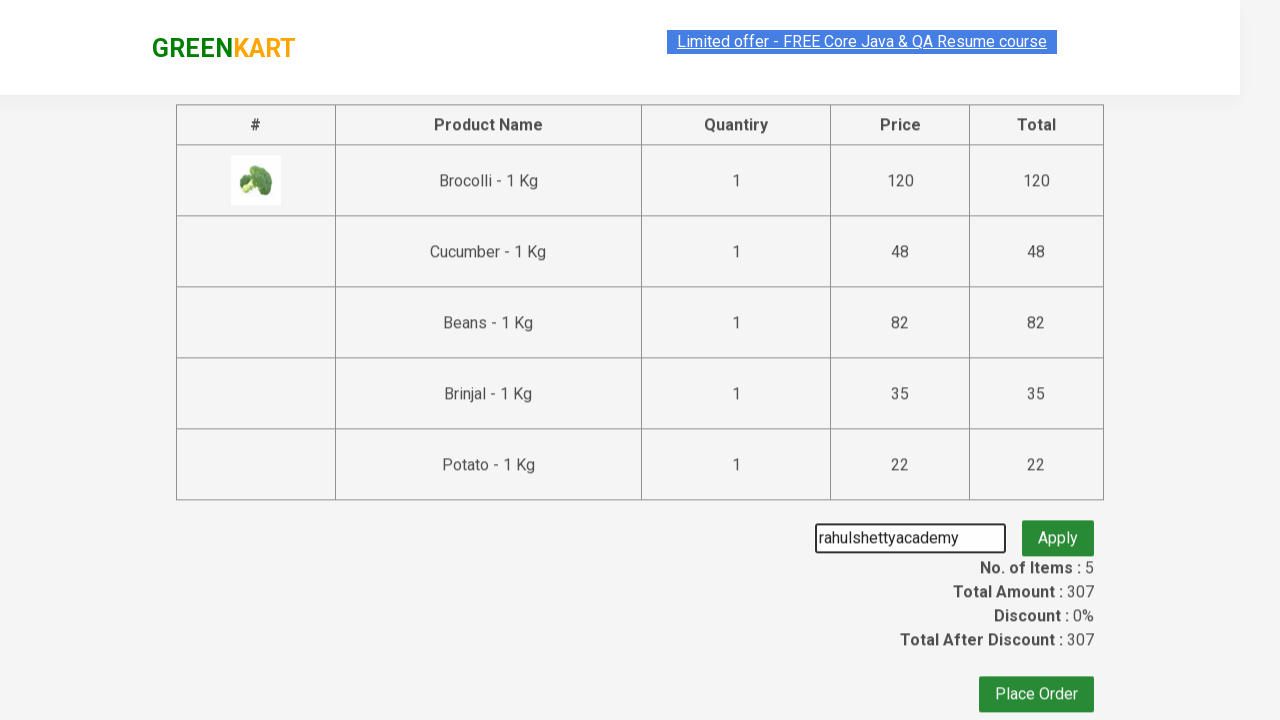

Clicked apply promo button at (1058, 530) on button.promoBtn
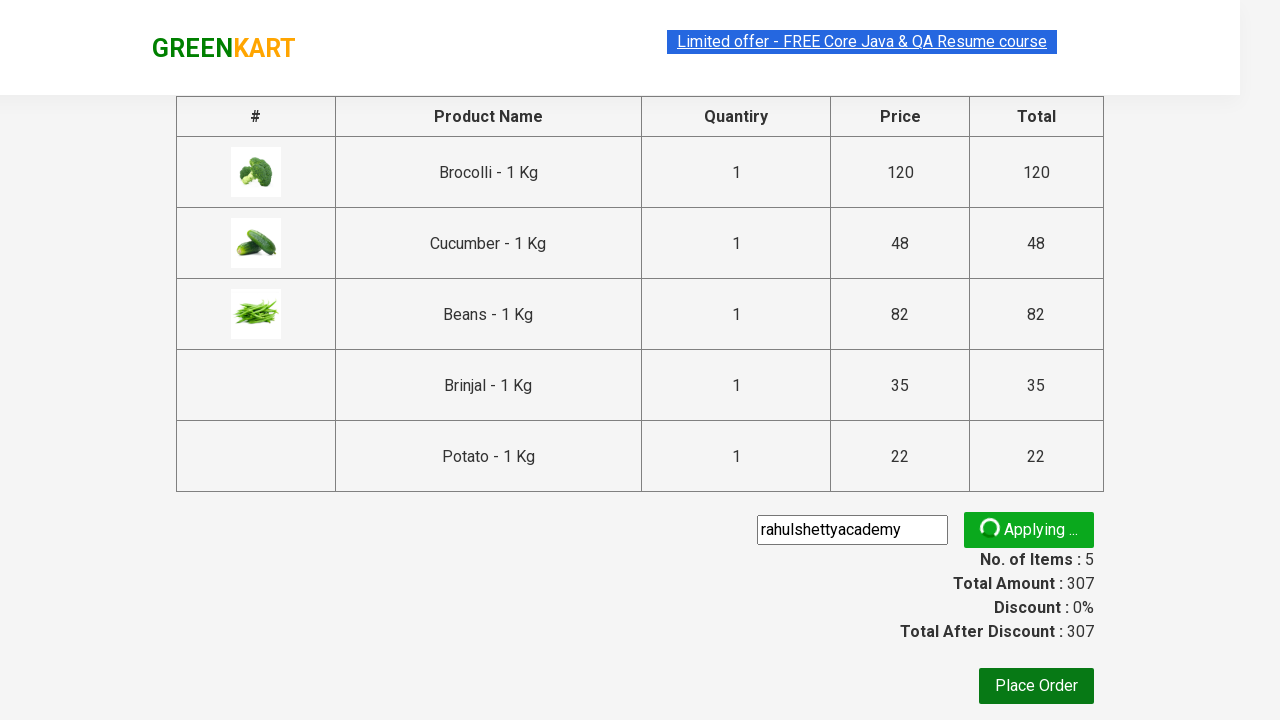

Waited for promo info message to appear
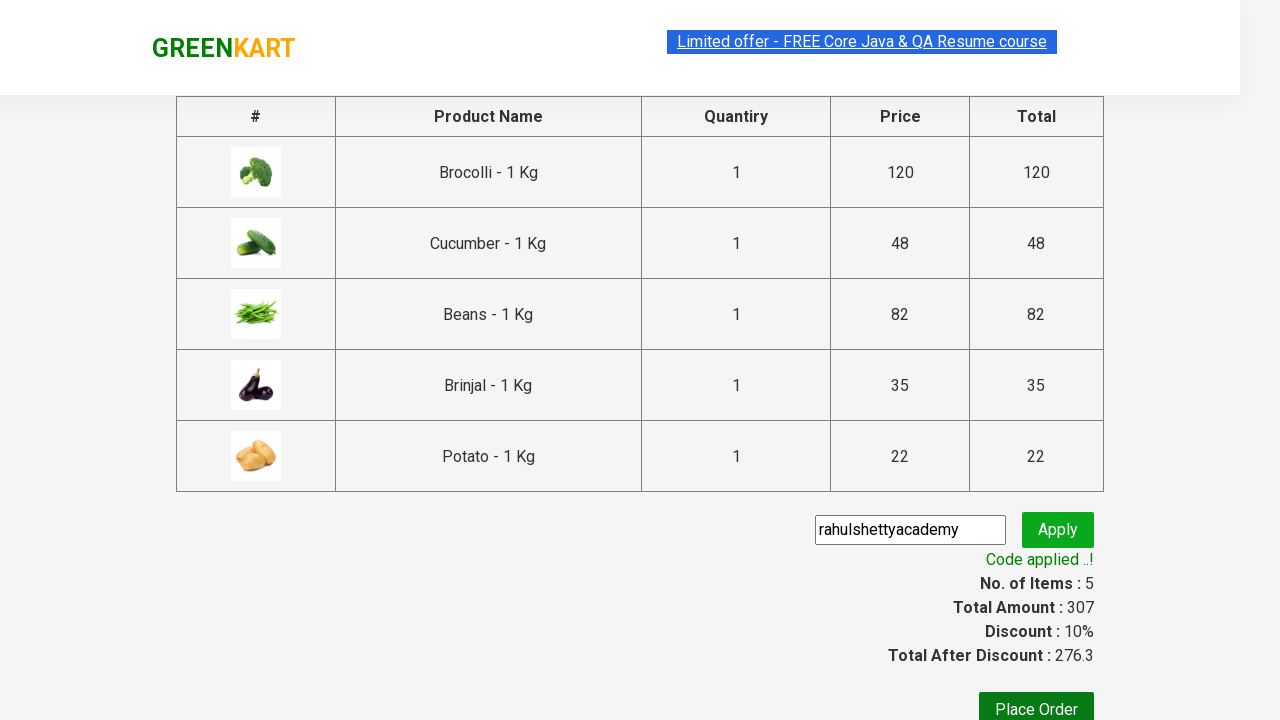

Retrieved promo message: 'Code applied ..!'
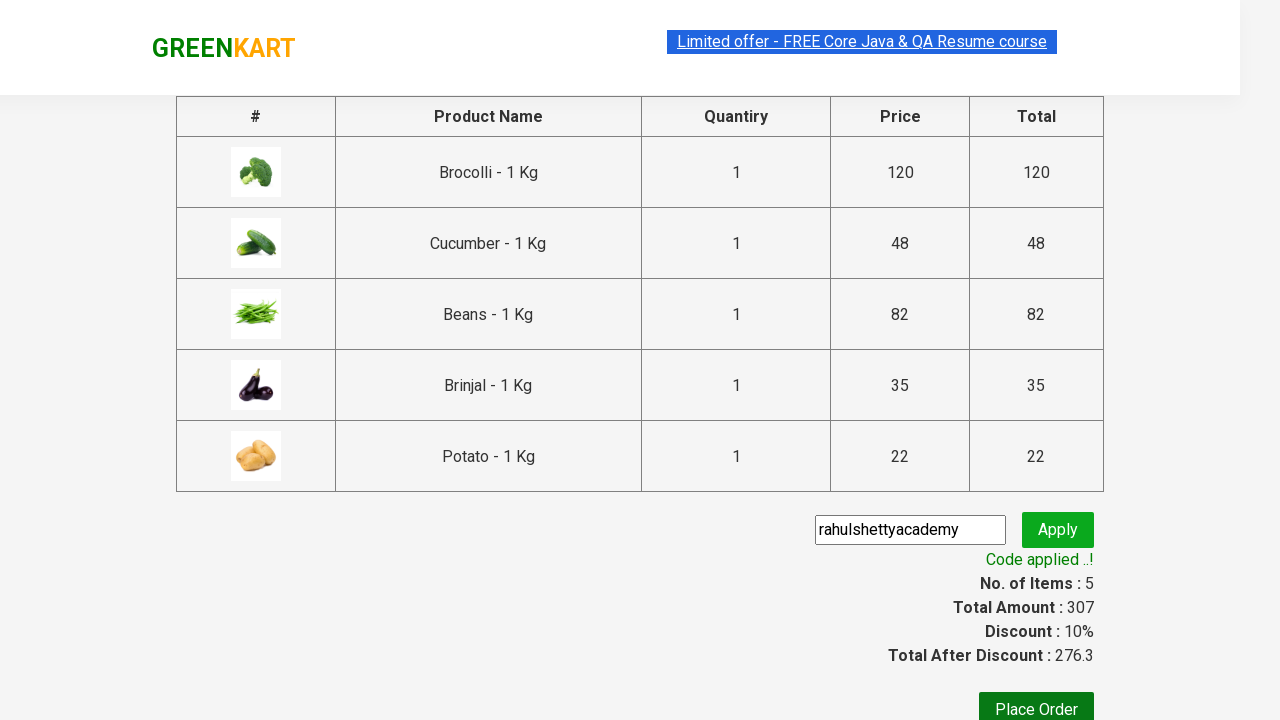

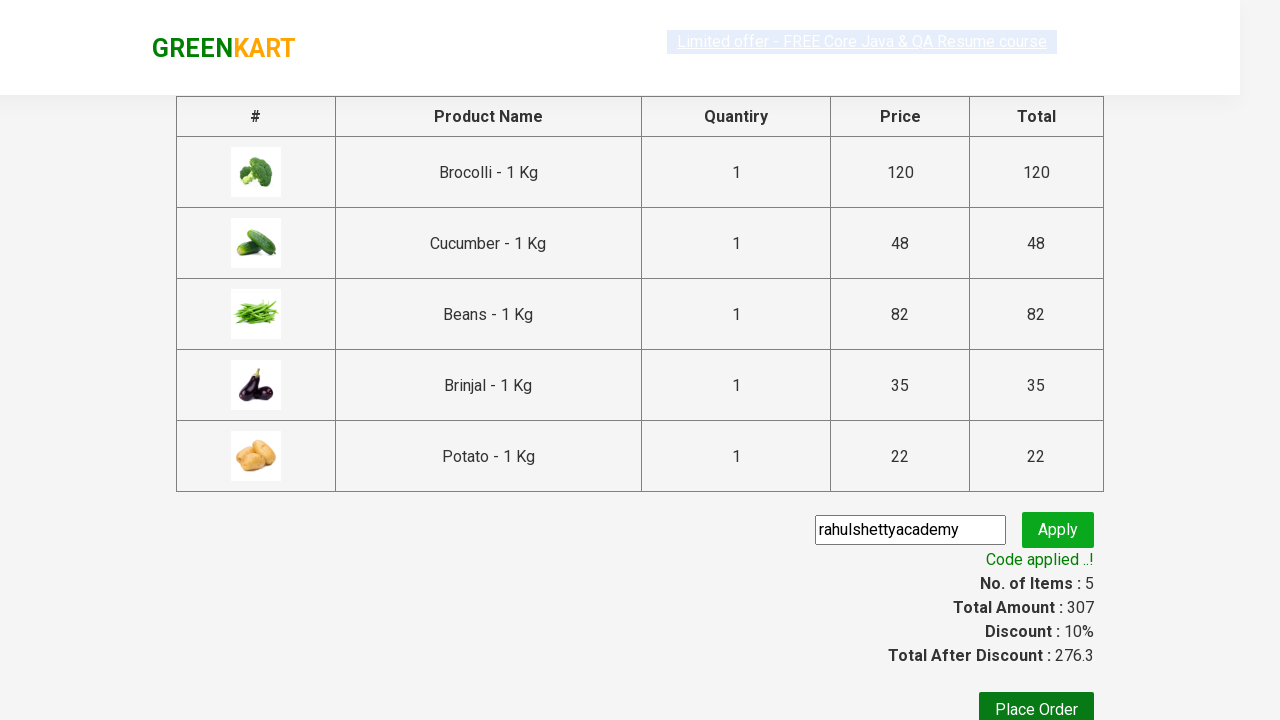